Tests JavaScript scrolling functionality on Arab News website by scrolling down and then up

Starting URL: https://www.arabnews.com/

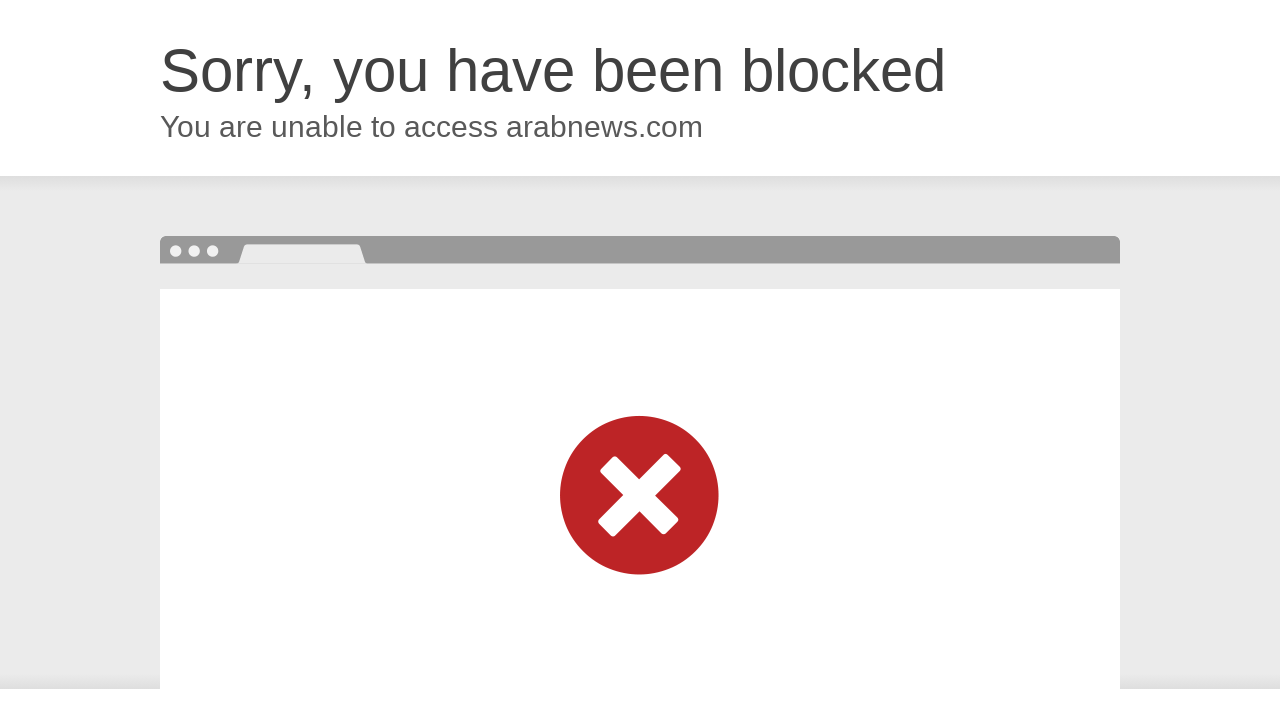

Scrolled down by 1000 pixels using JavaScript
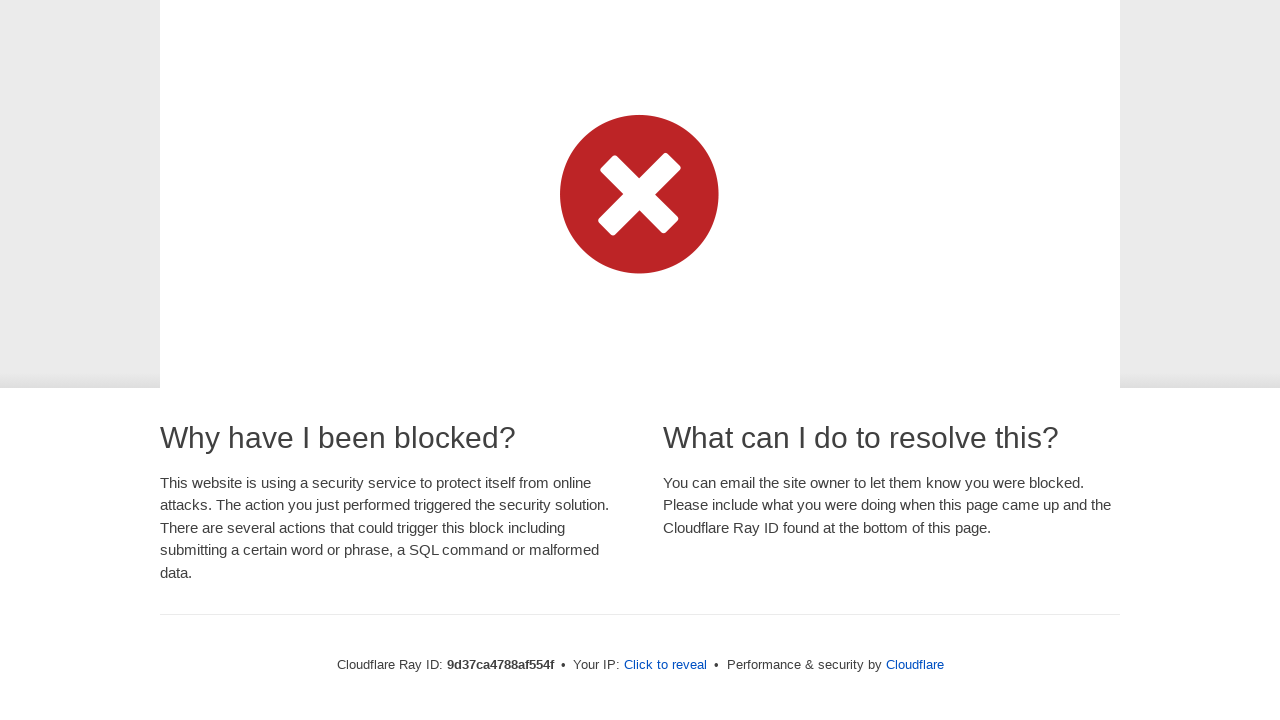

Waited for 3 seconds
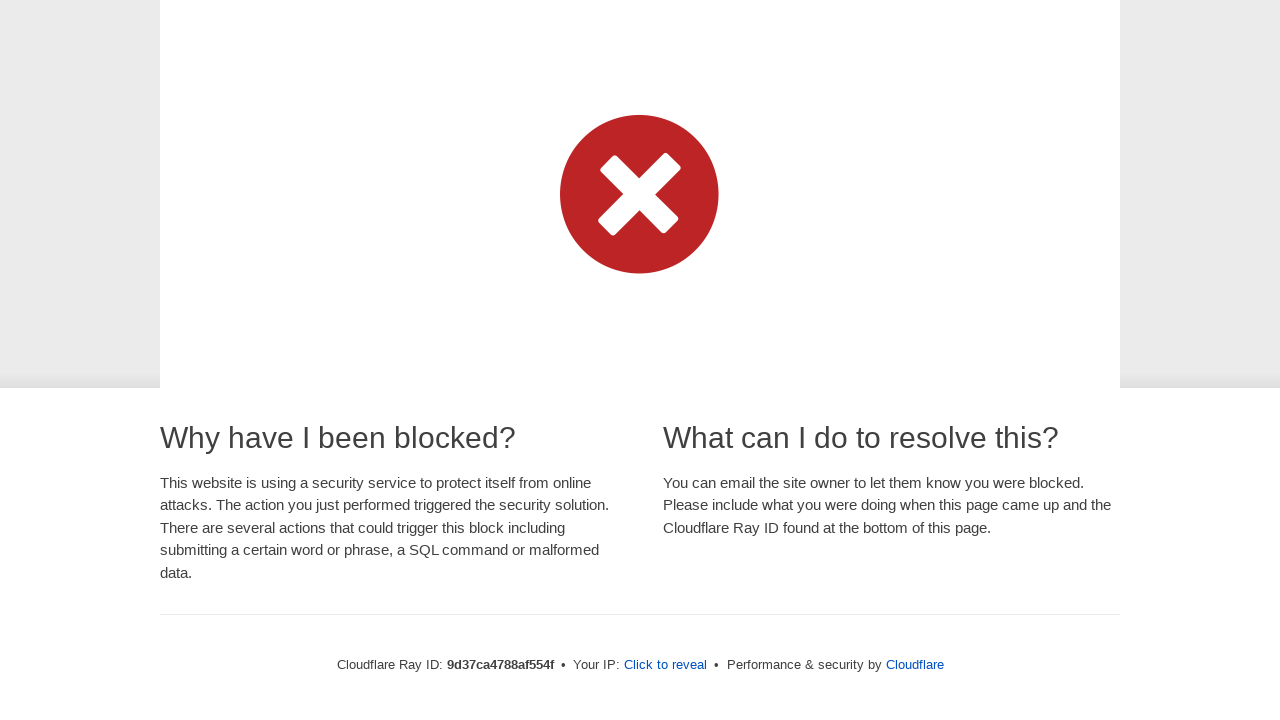

Scrolled up by 500 pixels using JavaScript
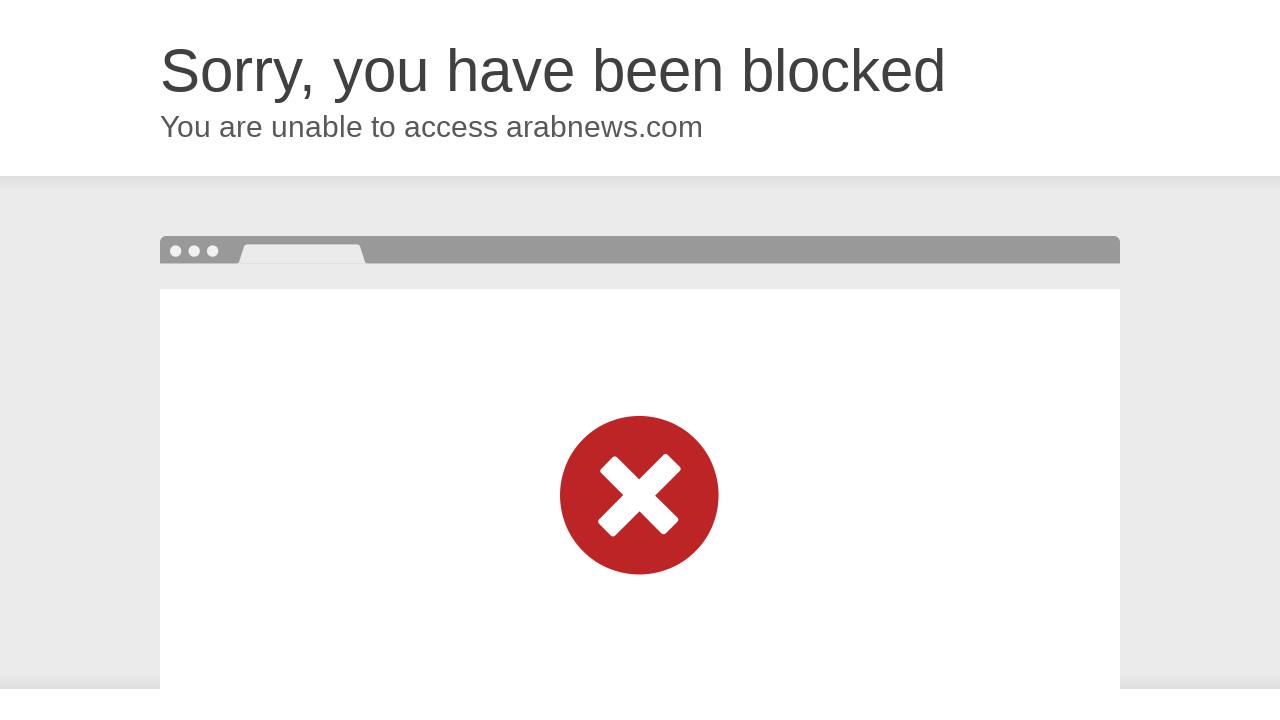

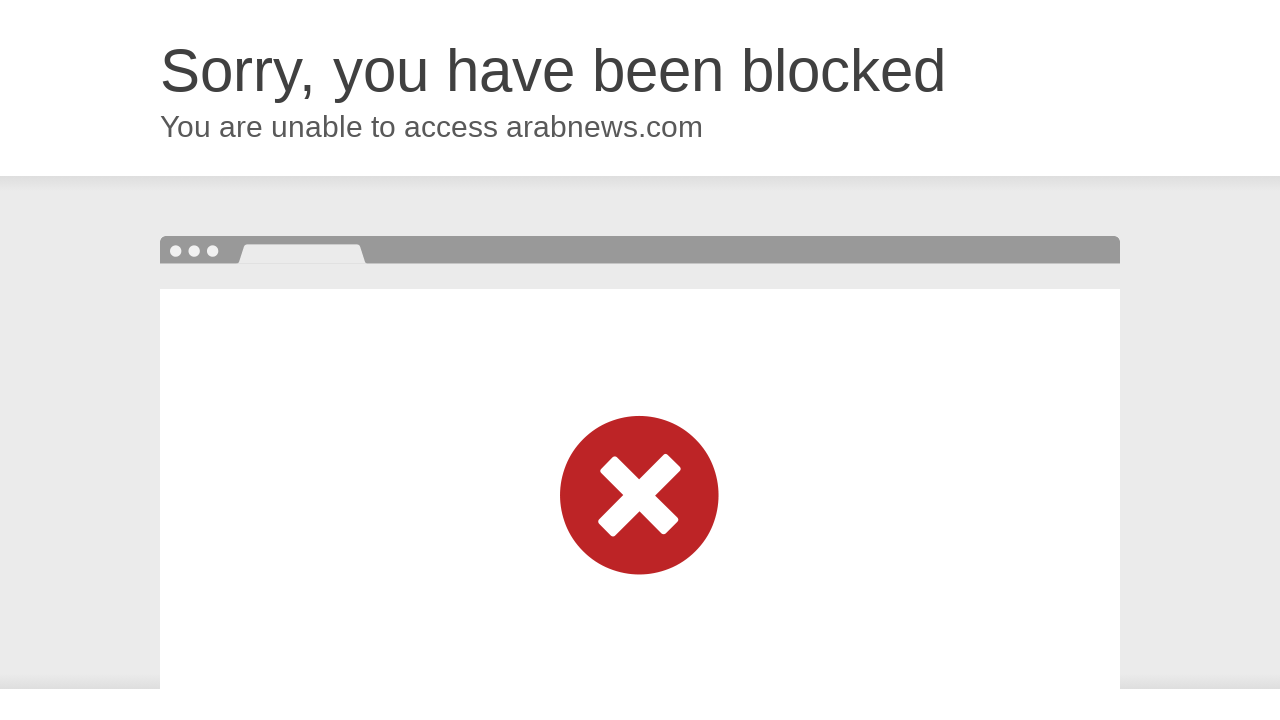